Tests drag and drop functionality within an iframe on the jQuery UI droppable demo page

Starting URL: https://jqueryui.com/droppable/

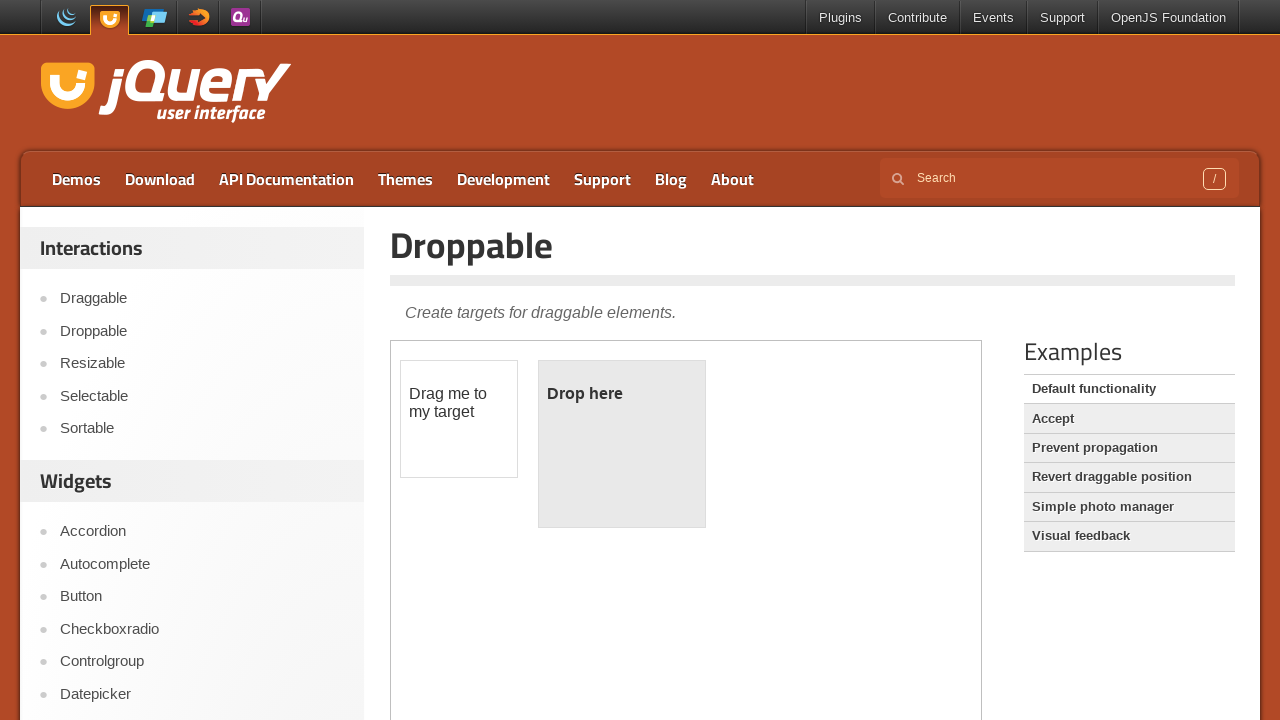

Located the demo iframe
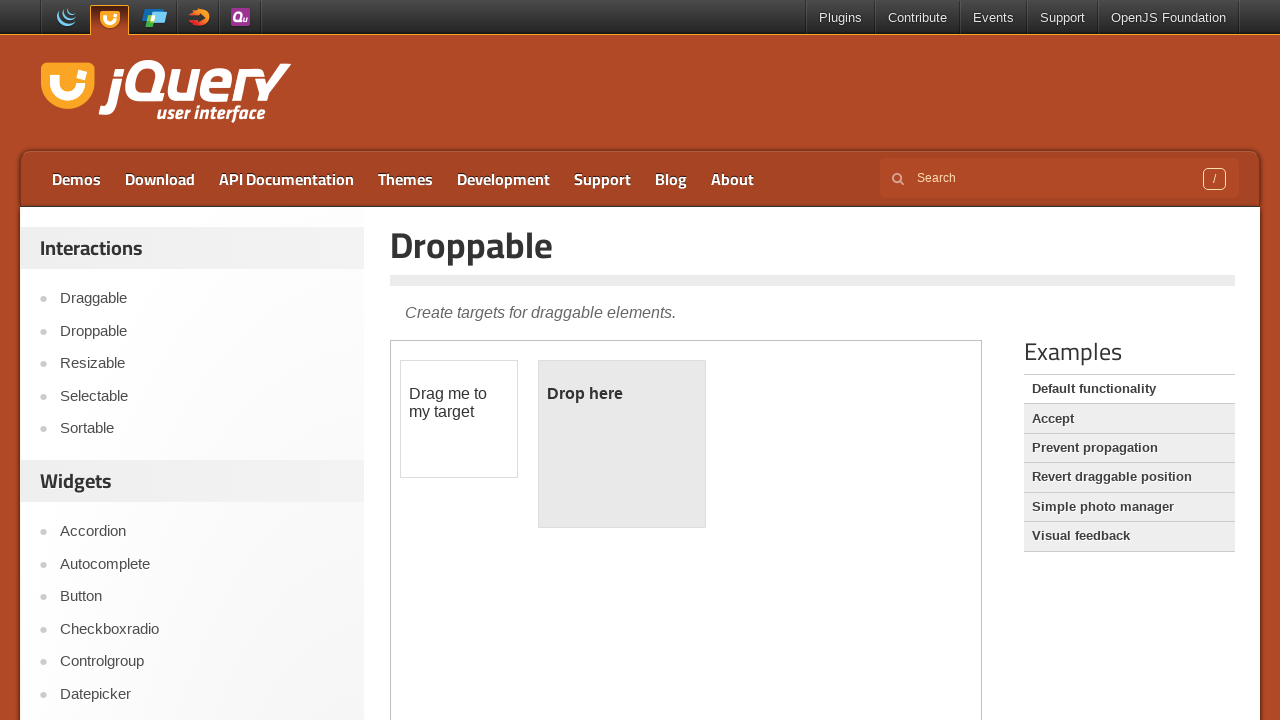

Clicked on the draggable element at (459, 419) on iframe.demo-frame >> internal:control=enter-frame >> div#draggable
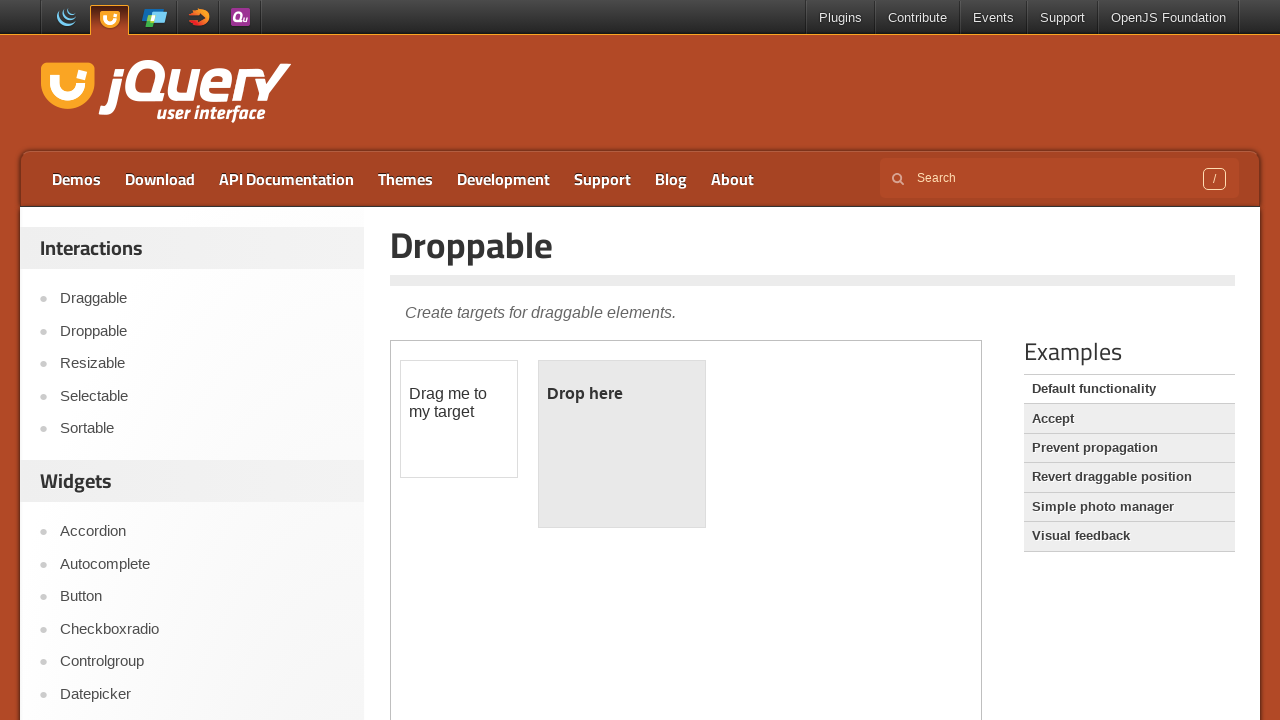

Located draggable and droppable elements
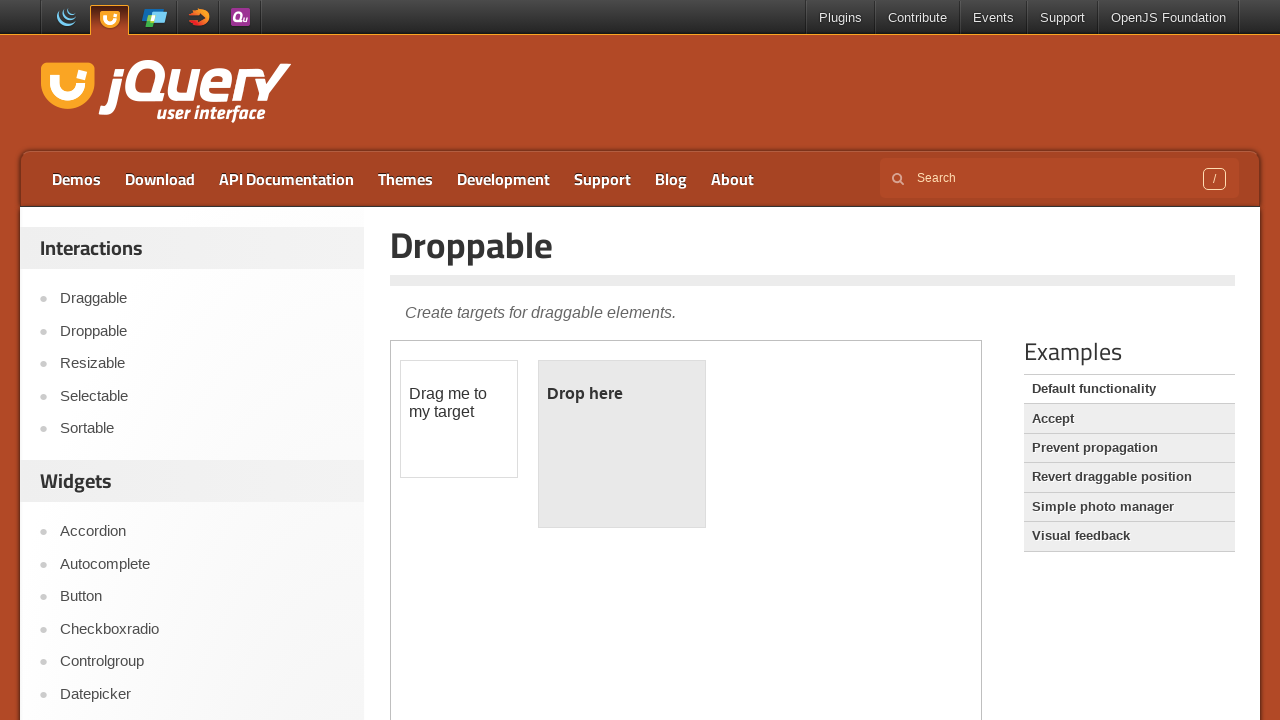

Retrieved bounding boxes for draggable and droppable elements
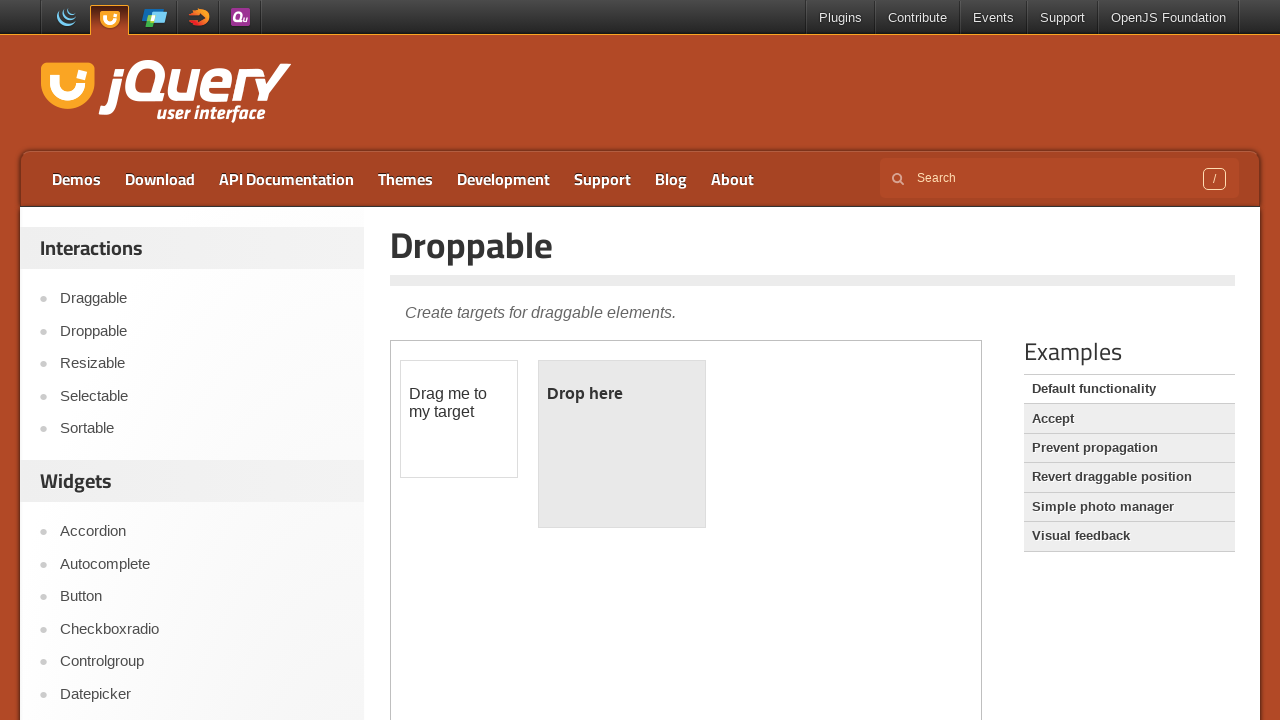

Moved mouse to center of draggable element at (459, 419)
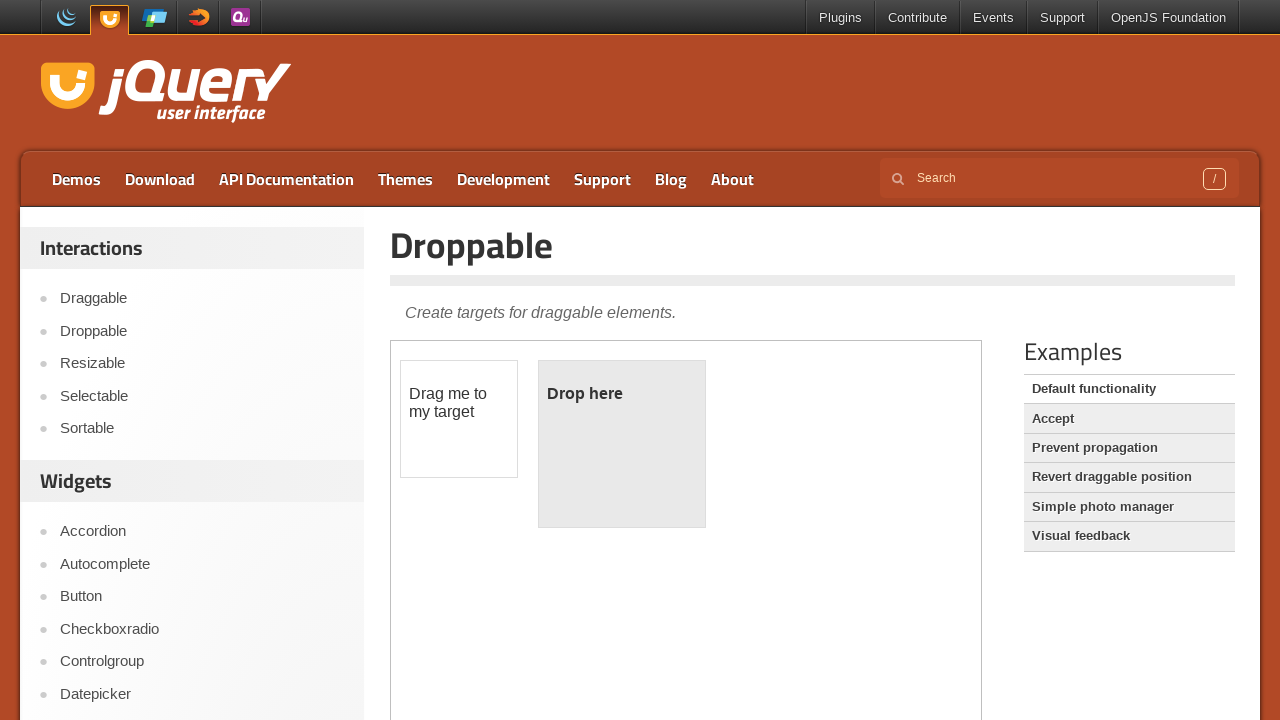

Pressed mouse button down on draggable element at (459, 419)
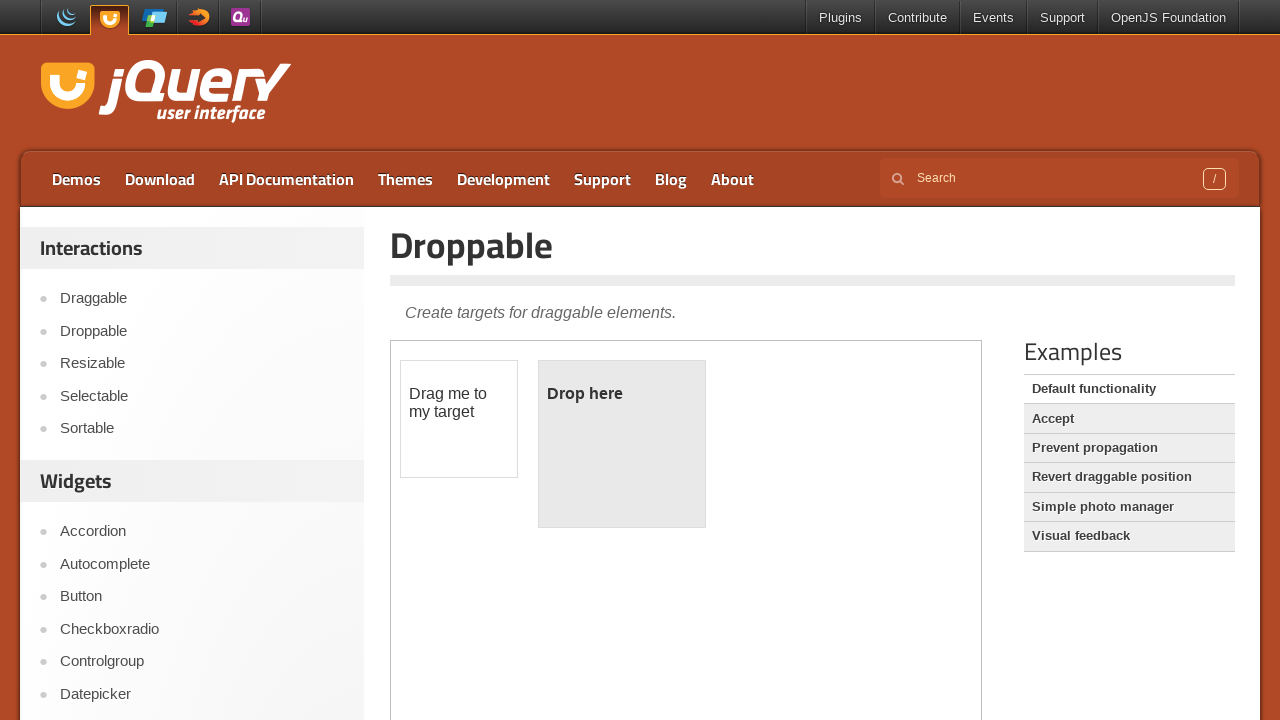

Moved mouse to center of droppable element at (622, 444)
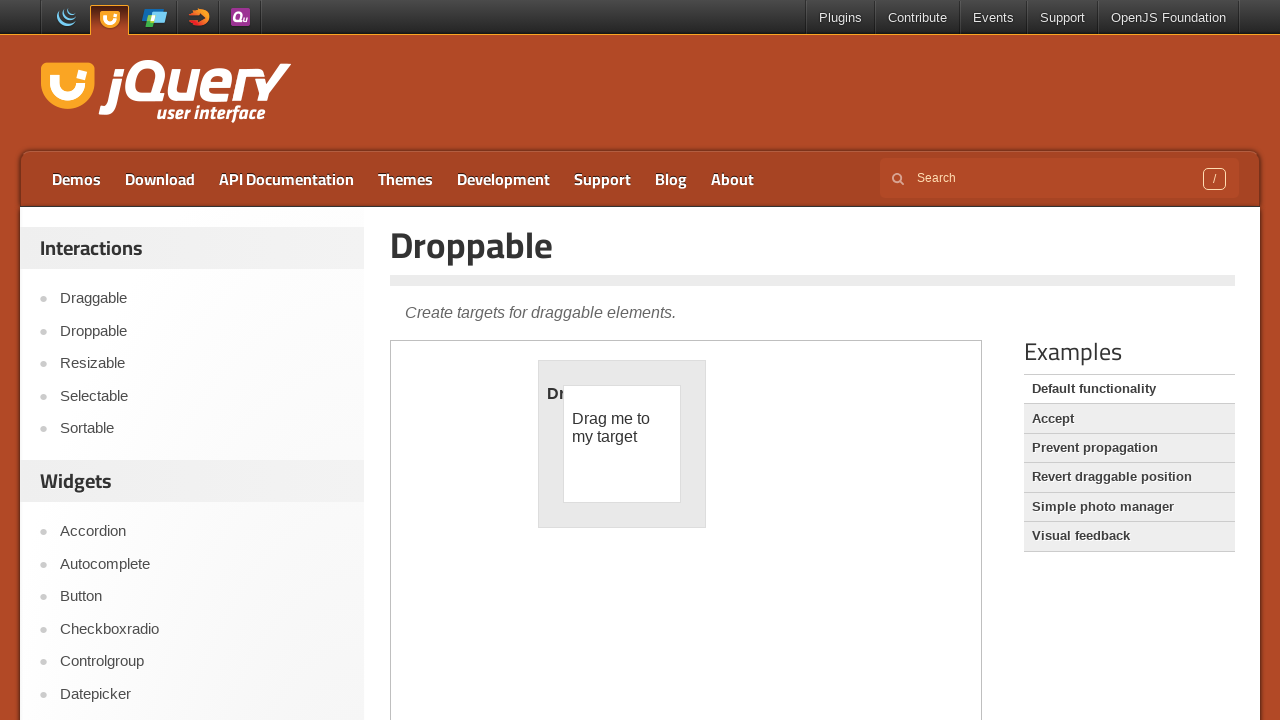

Released mouse button, completing drag and drop operation at (622, 444)
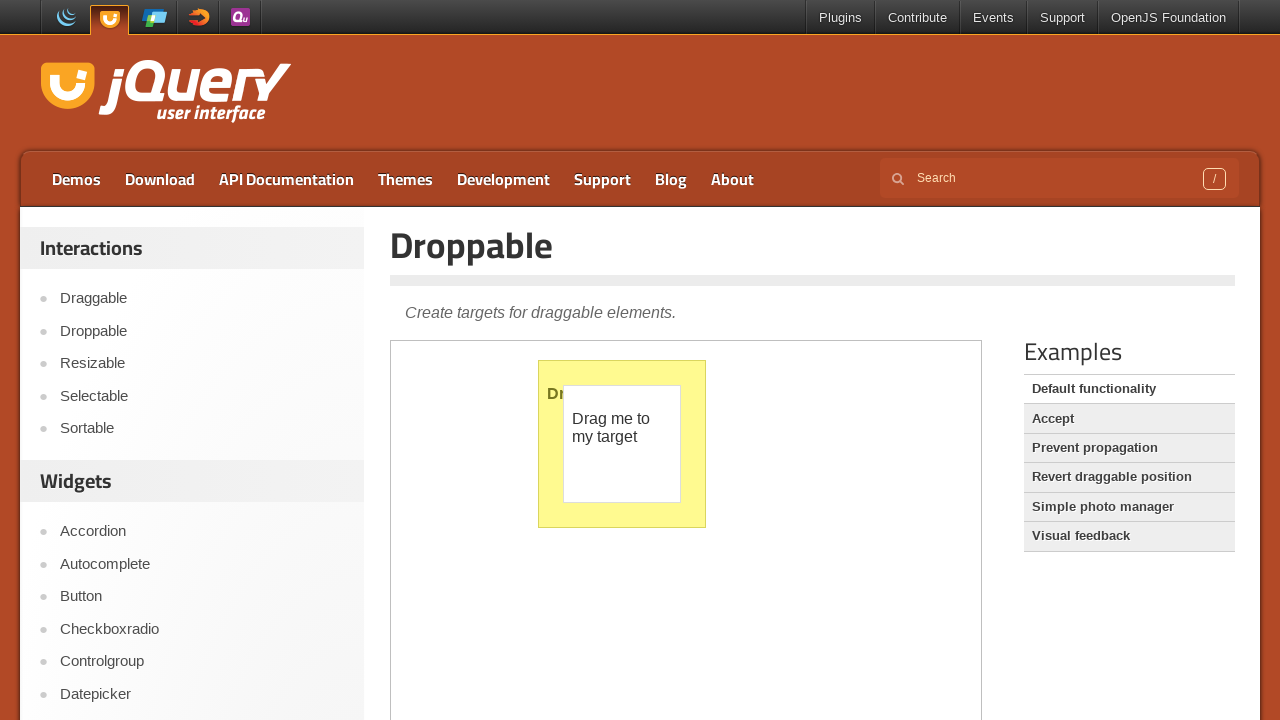

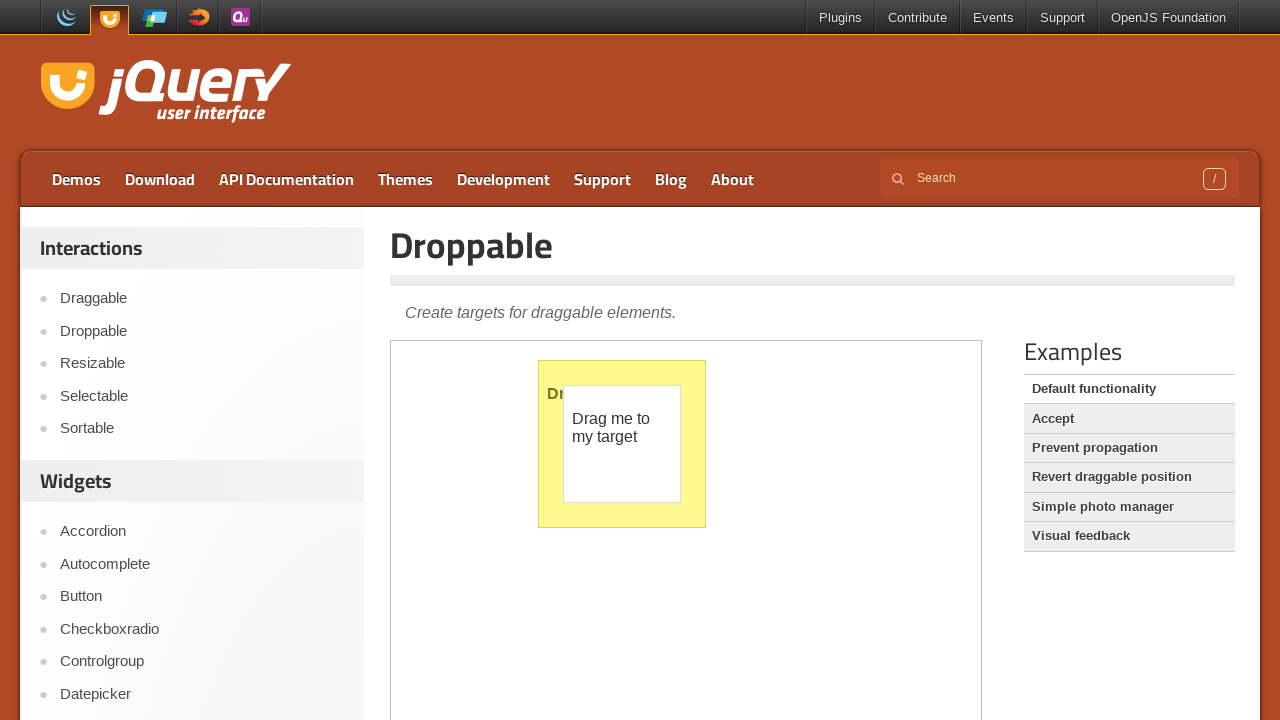